Tests the add element functionality on Heroku app by clicking the add element button and verifying a new element appears

Starting URL: https://the-internet.herokuapp.com/

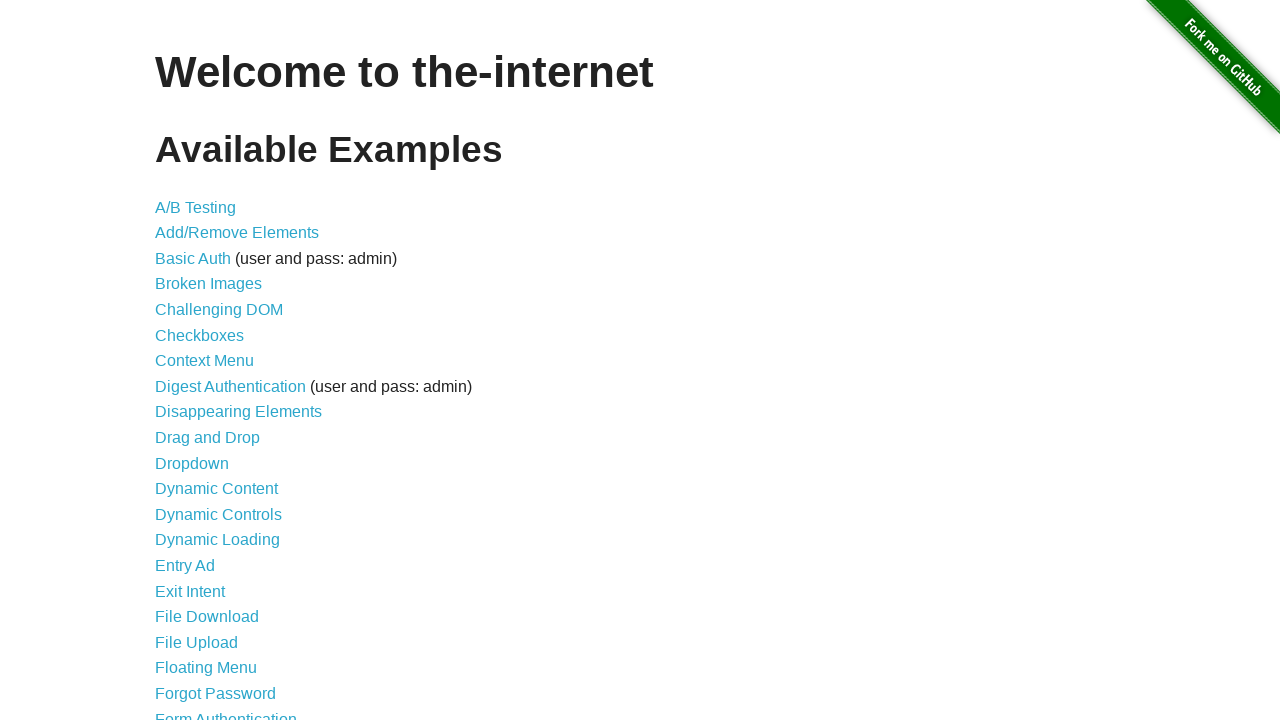

Clicked on Add/Remove Elements link at (237, 233) on a[href='/add_remove_elements/']
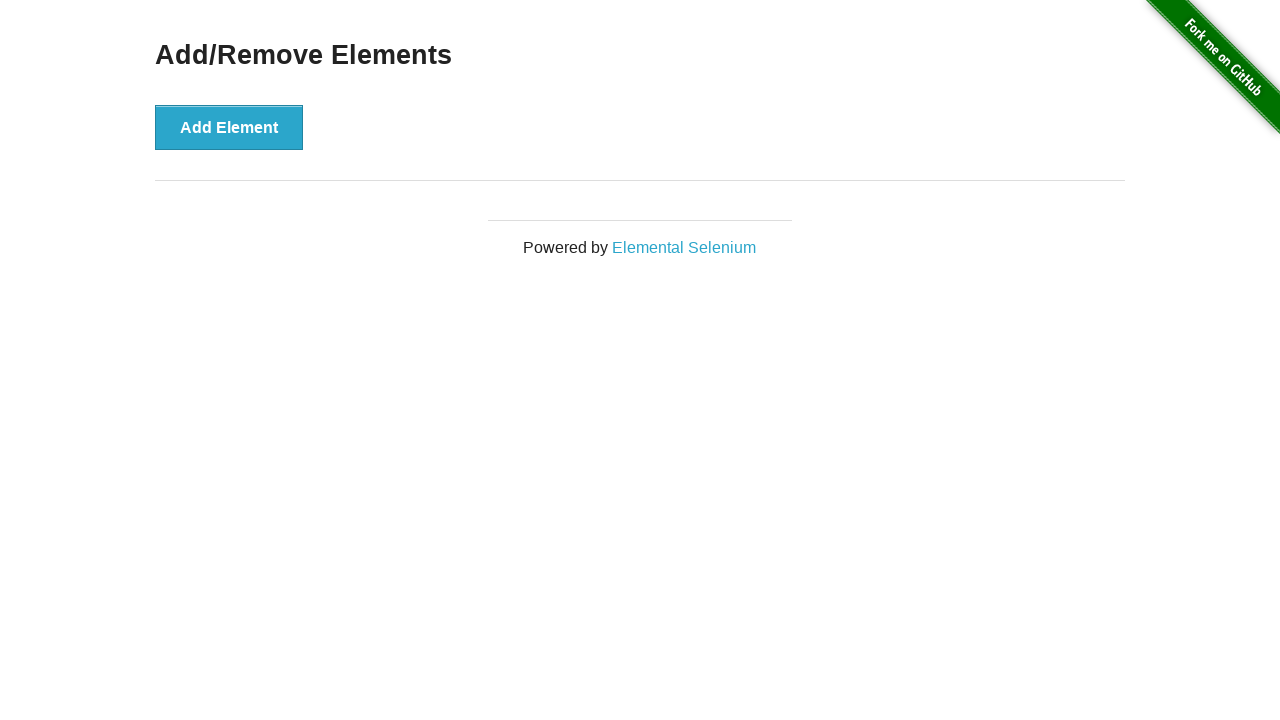

Clicked the Add Element button at (229, 127) on button[onclick='addElement()']
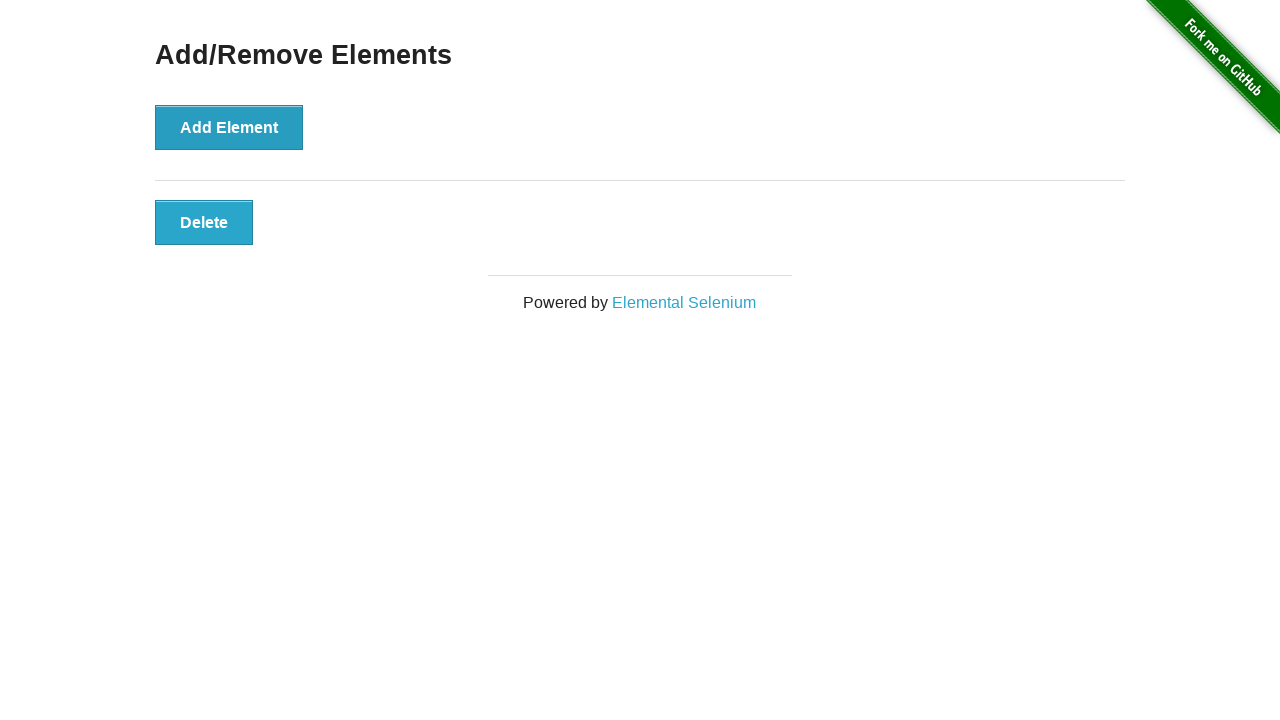

Verified new element appeared with selector 'button.added-manually'
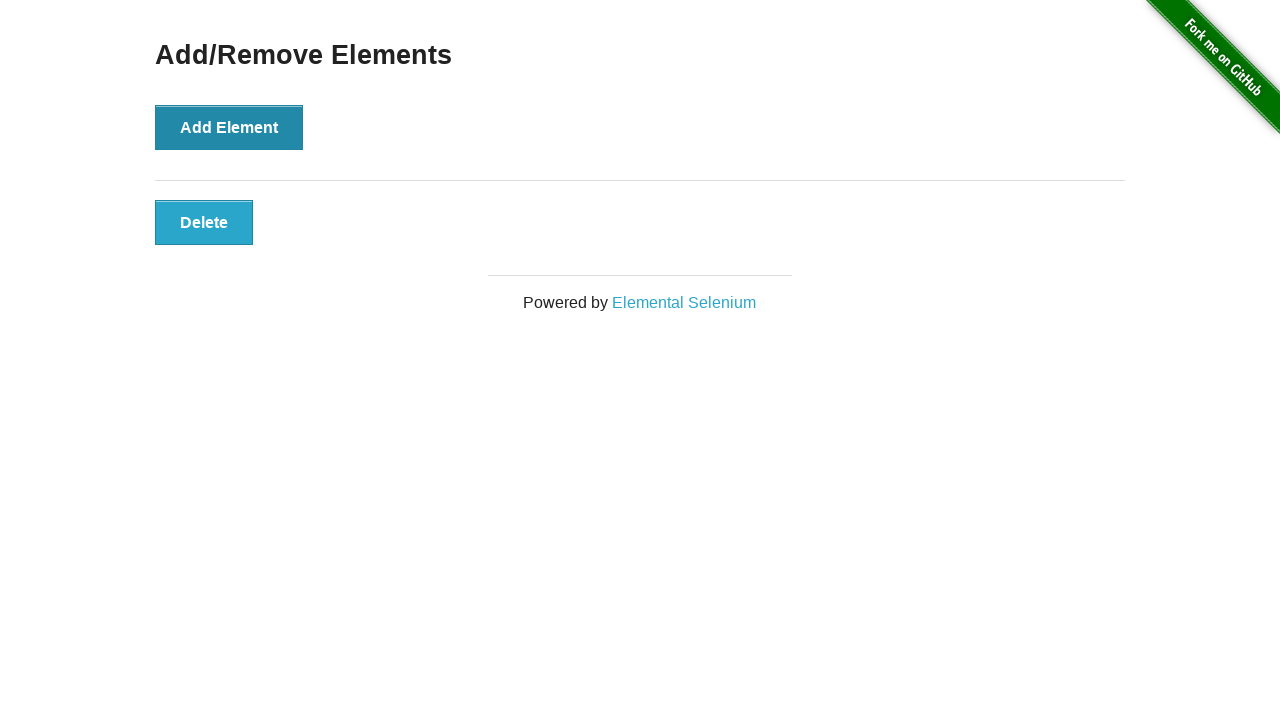

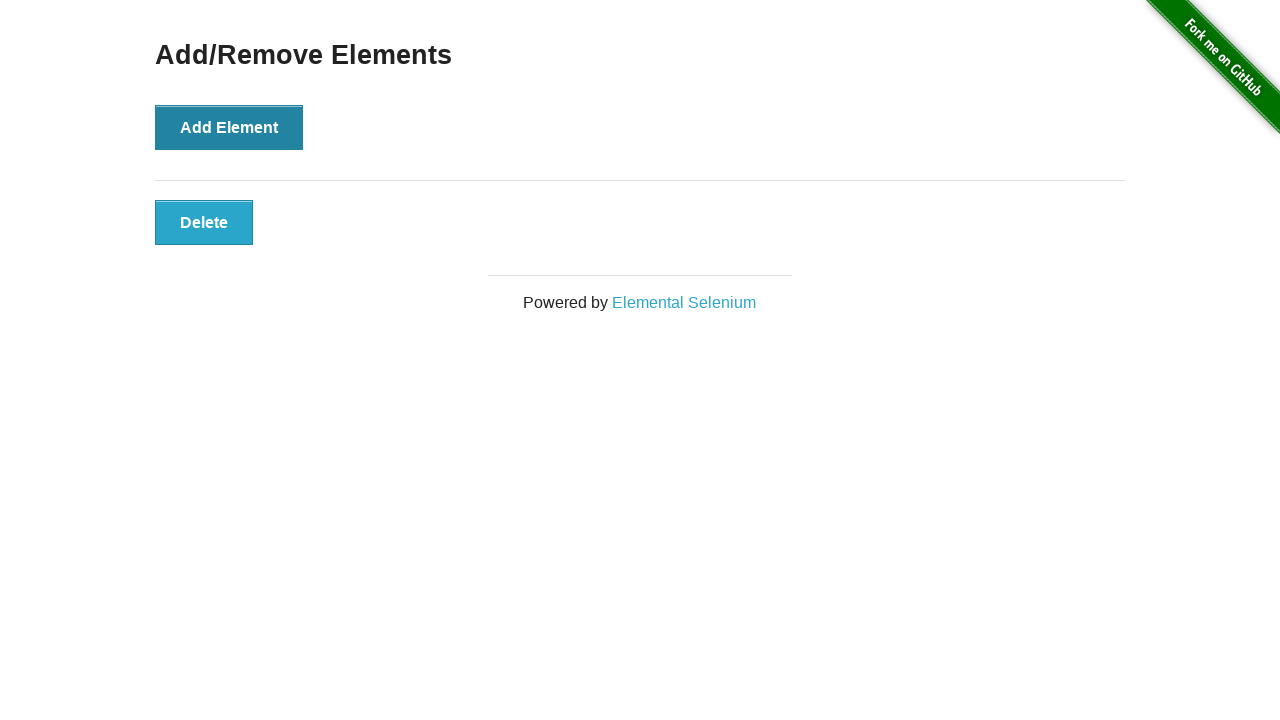